Tests link navigation by finding a link with a calculated mathematical value as text, clicking it, then filling out a form with first name, last name, city, and country fields before submitting.

Starting URL: http://suninjuly.github.io/find_link_text

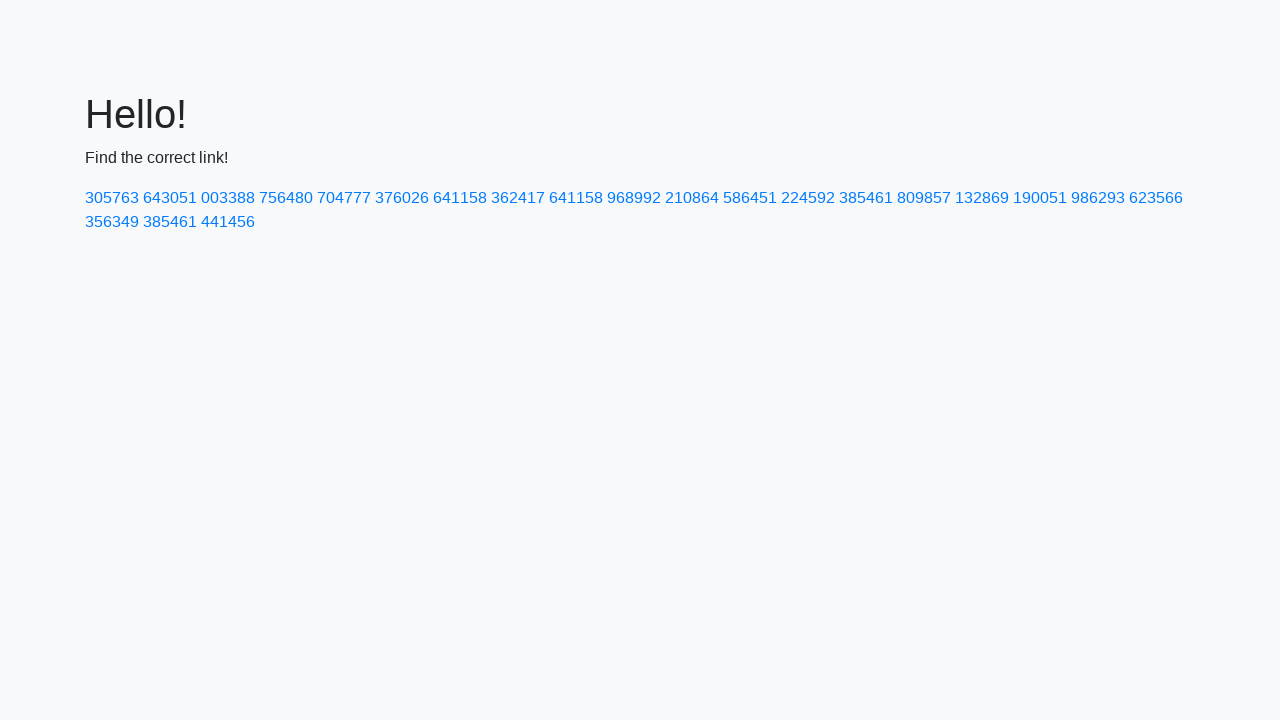

Clicked link with calculated mathematical value text at (808, 198) on text=224592
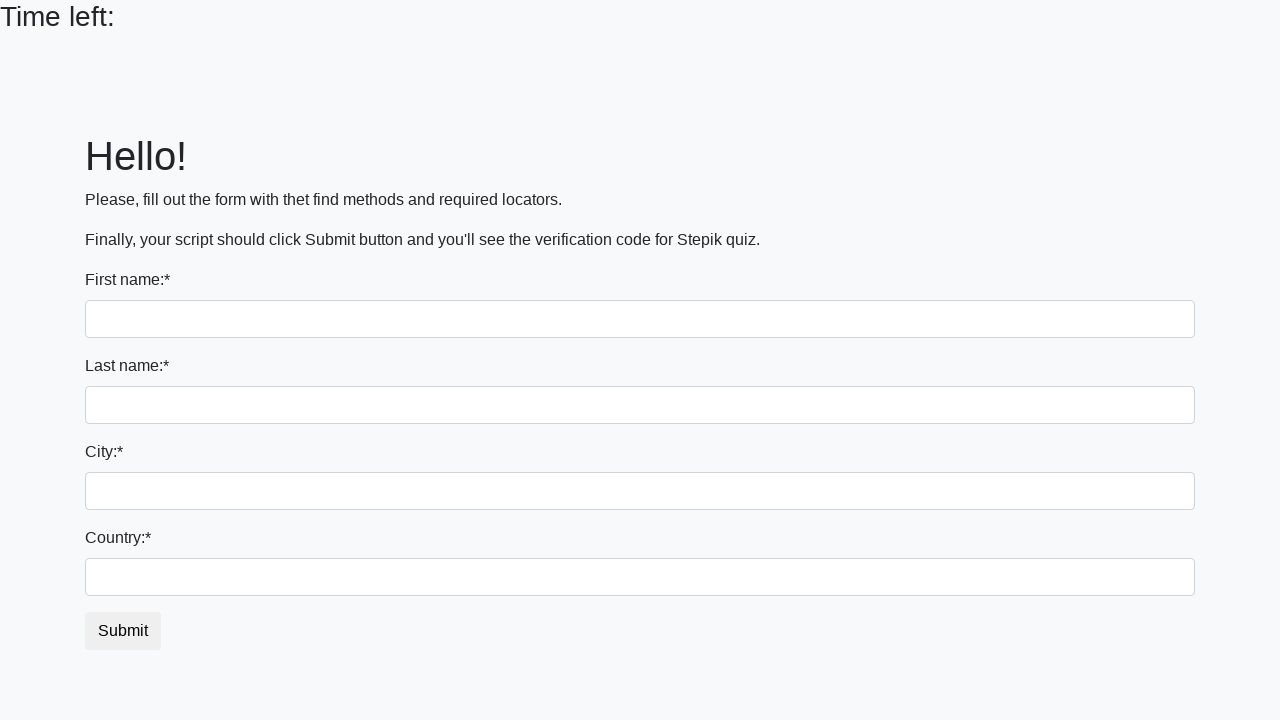

Filled first name field with 'Ivan' on input
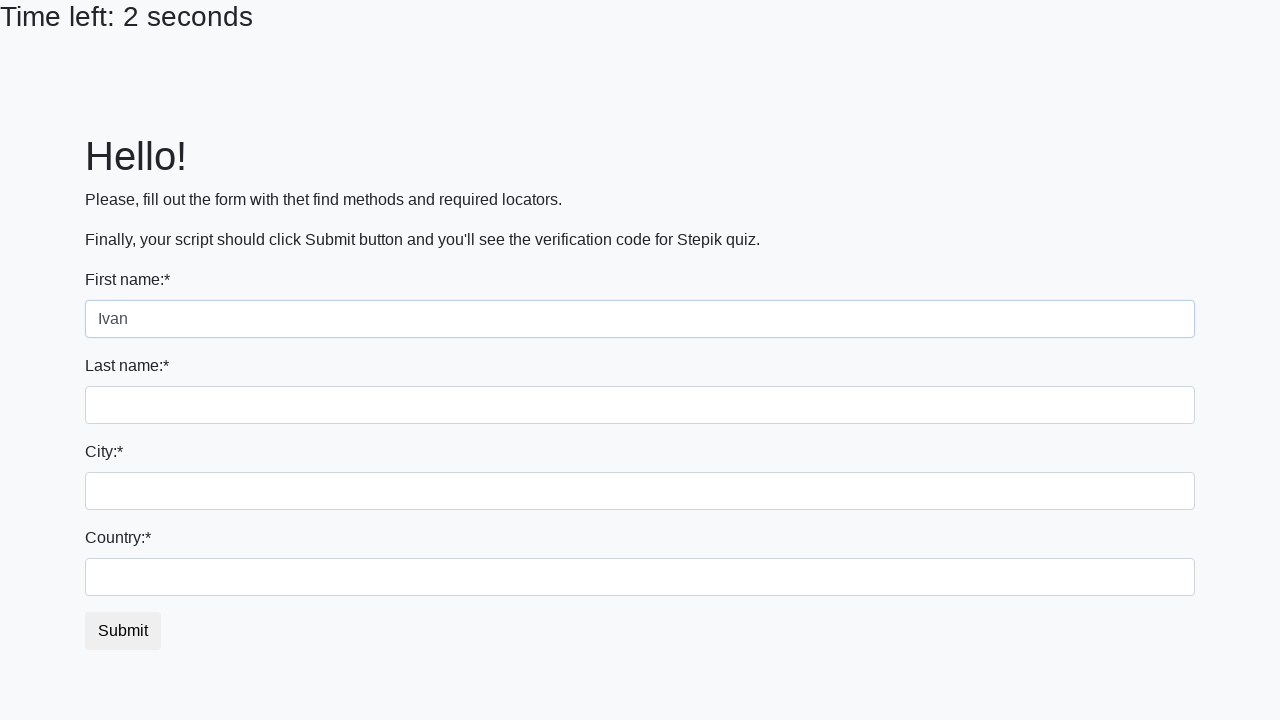

Filled last name field with 'Petrov' on input[name='last_name']
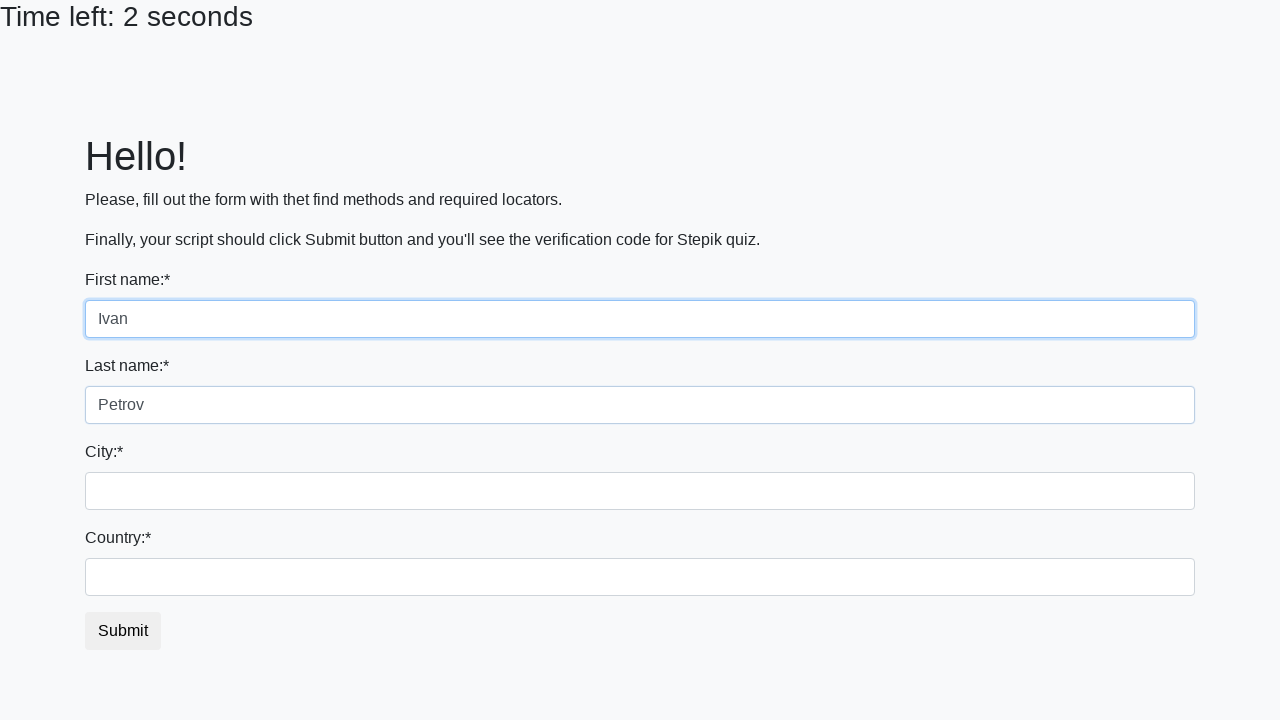

Filled city field with 'Smolensk' on .city
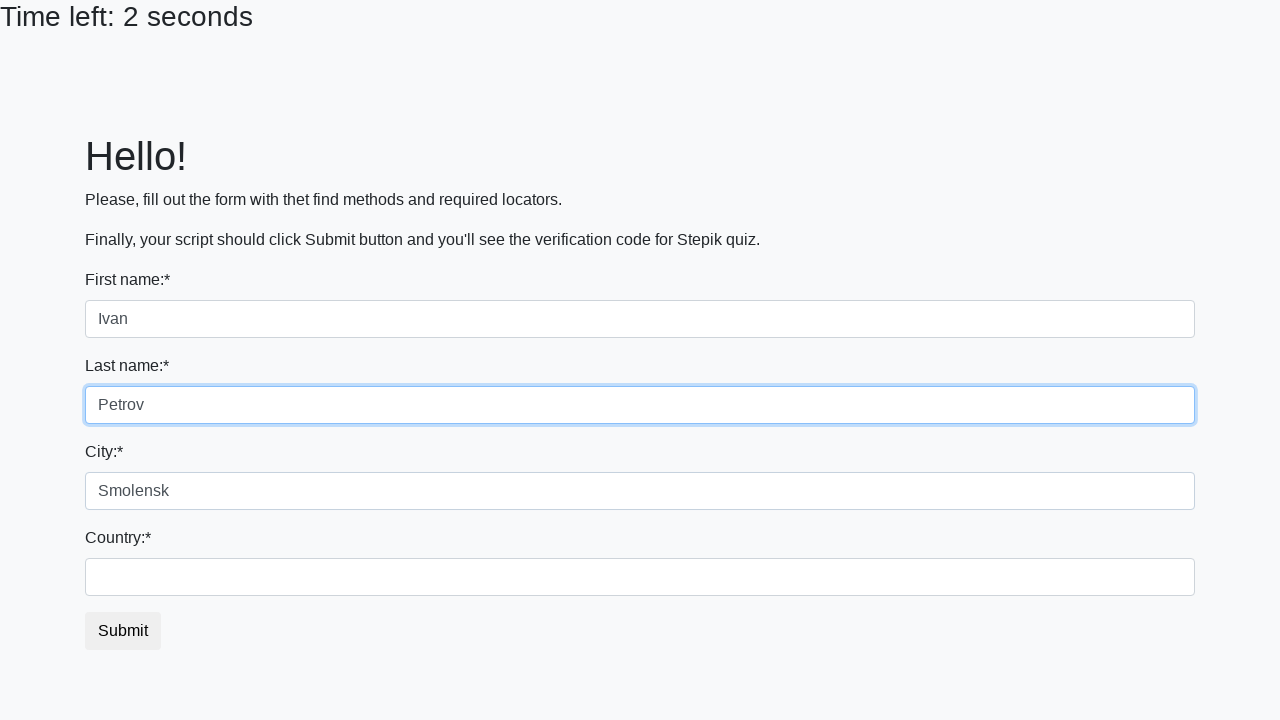

Filled country field with 'Russia' on #country
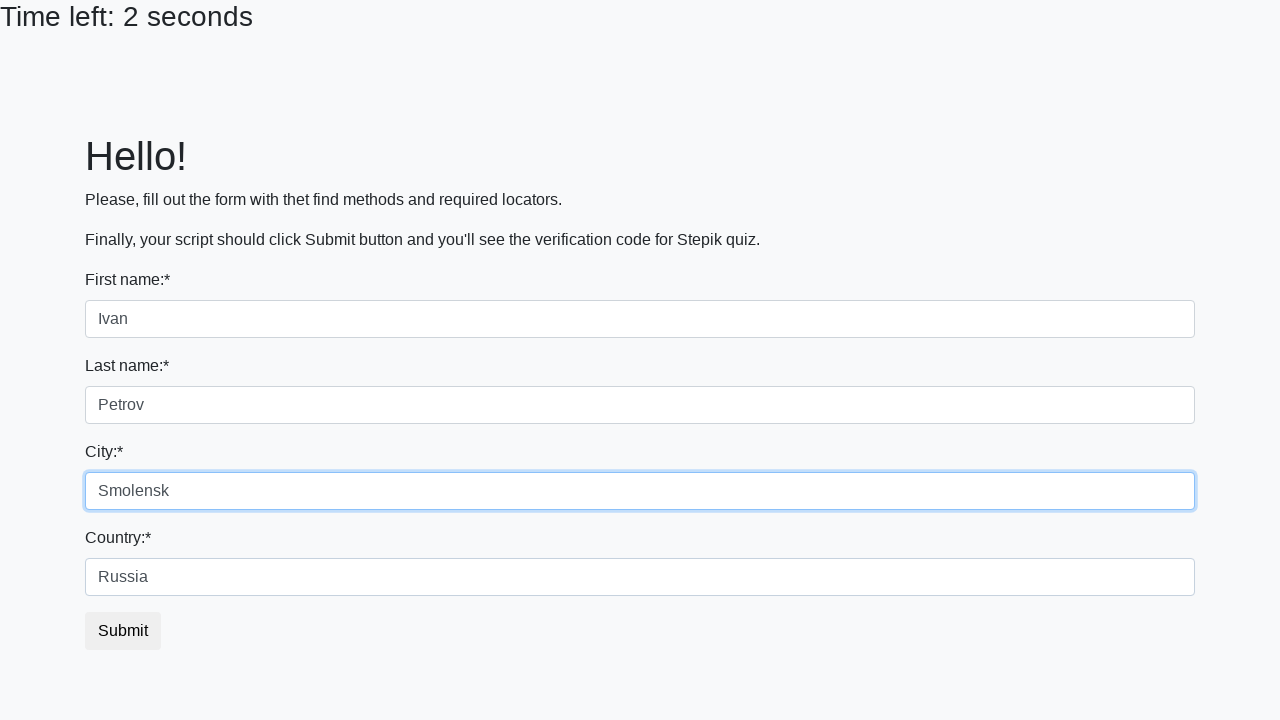

Clicked submit button to complete form submission at (123, 631) on button.btn
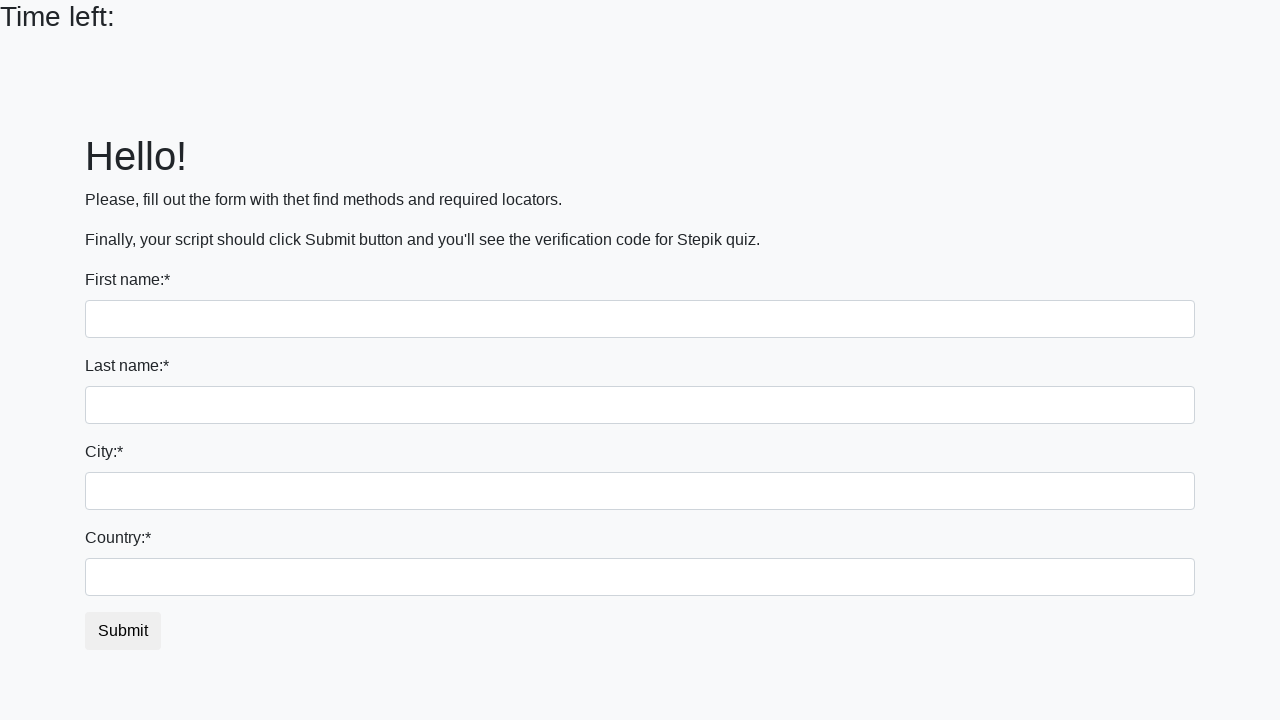

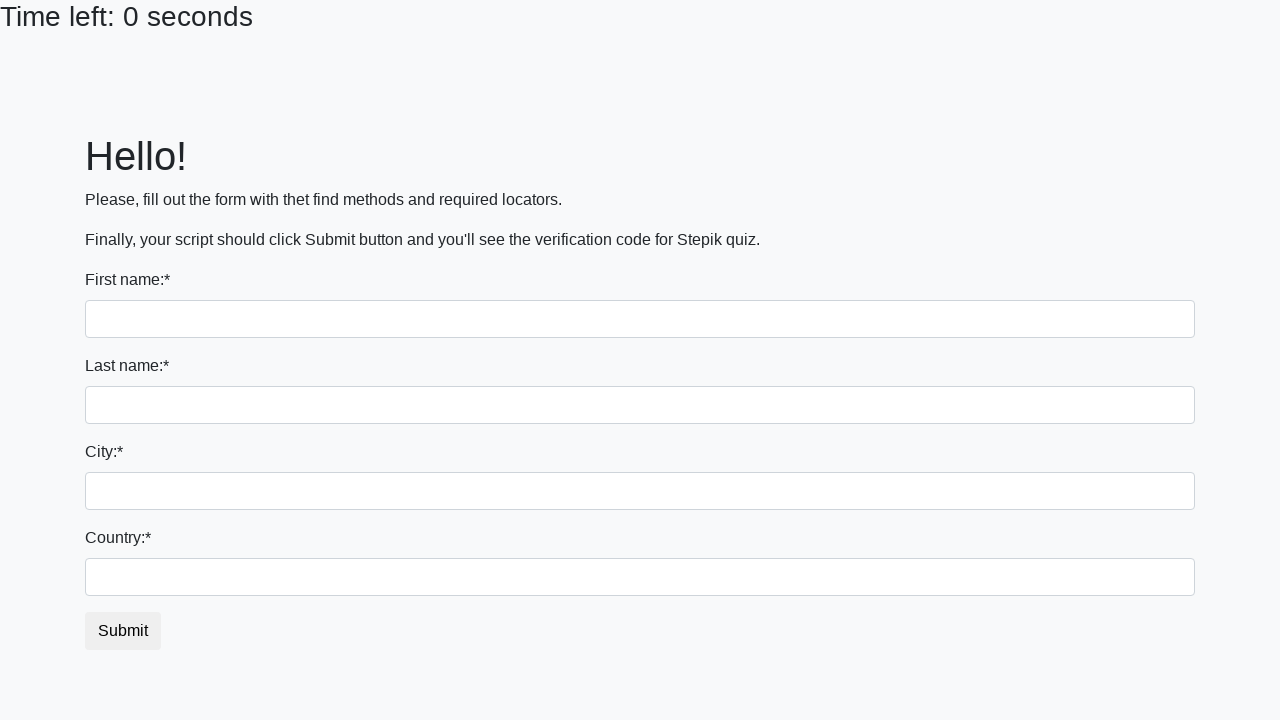